Tests that the error message text formatting is correct when submitting empty form.

Starting URL: http://www.99-bottles-of-beer.net/submitnewlanguage.html

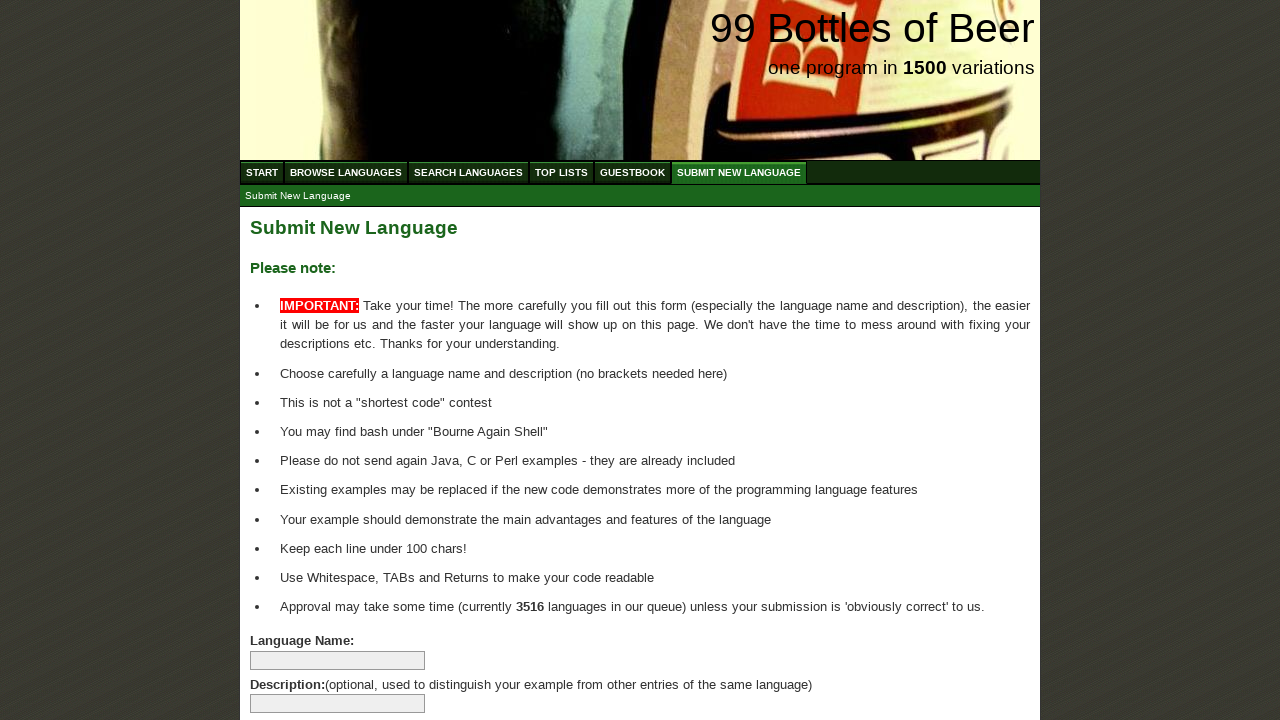

Navigated to submit new language form page
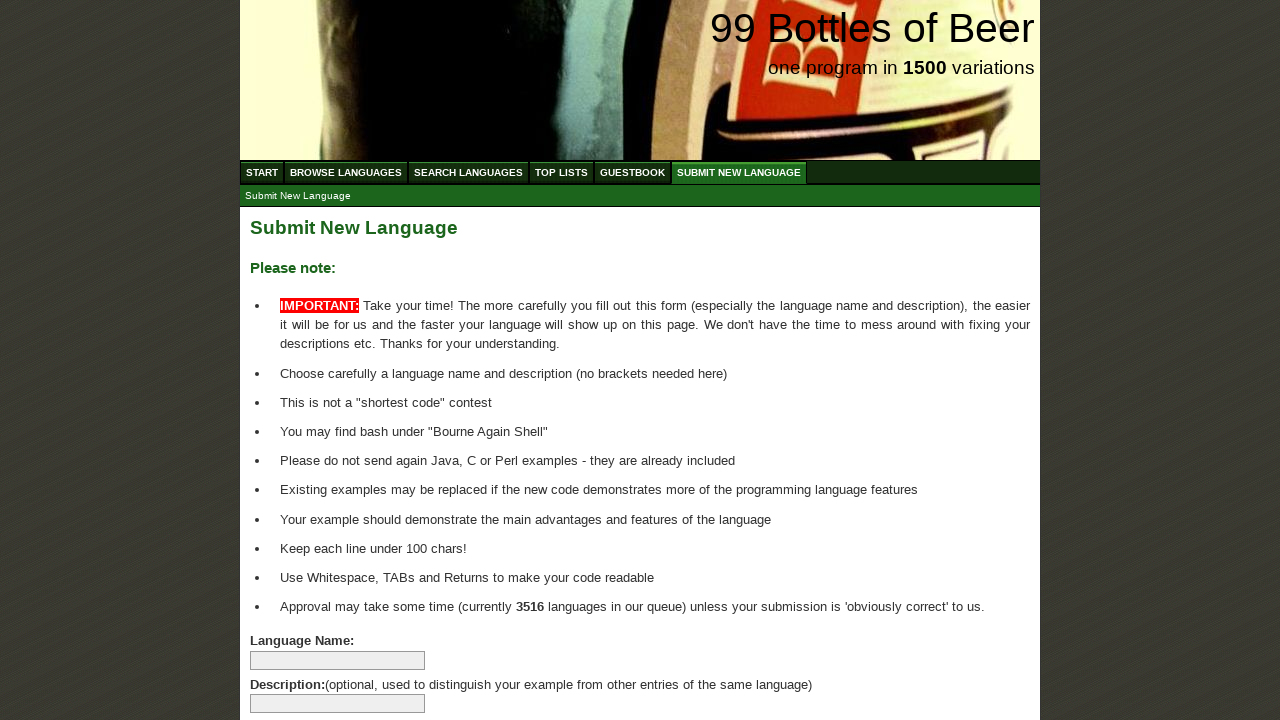

Clicked Submit Language button without filling form fields at (294, 665) on #addlanguage input[type='submit']
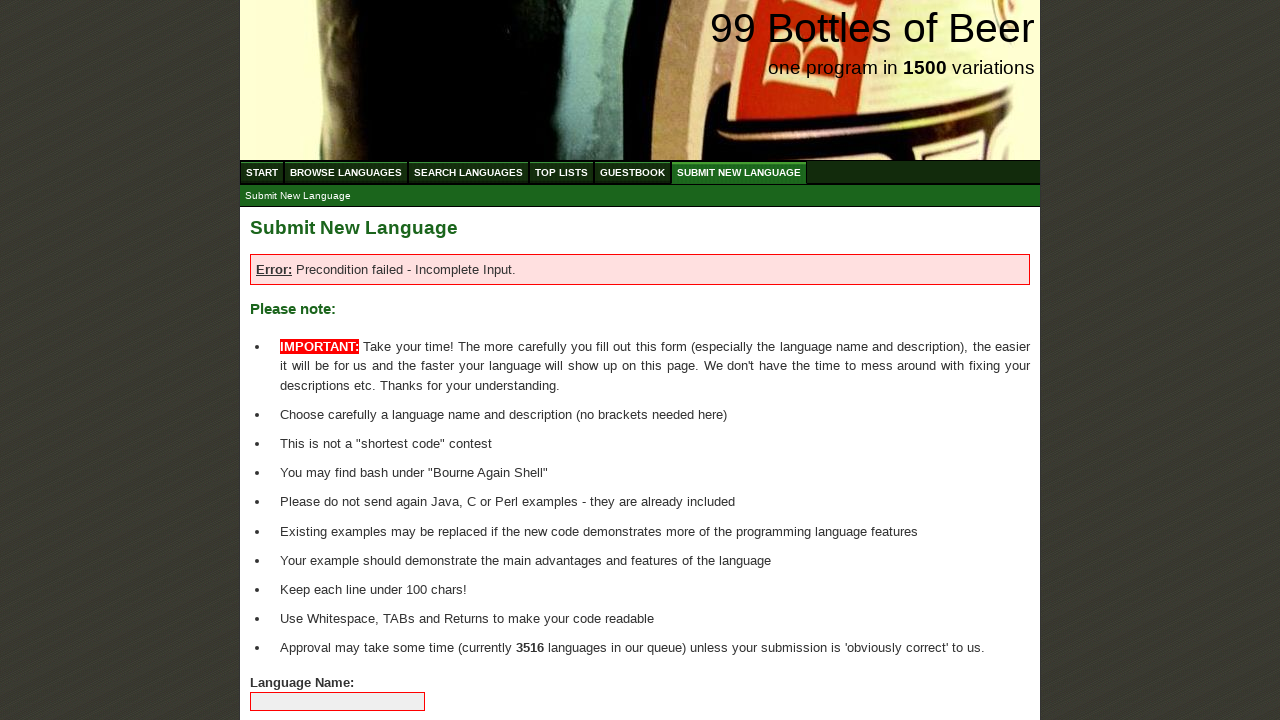

Error message appeared on the page
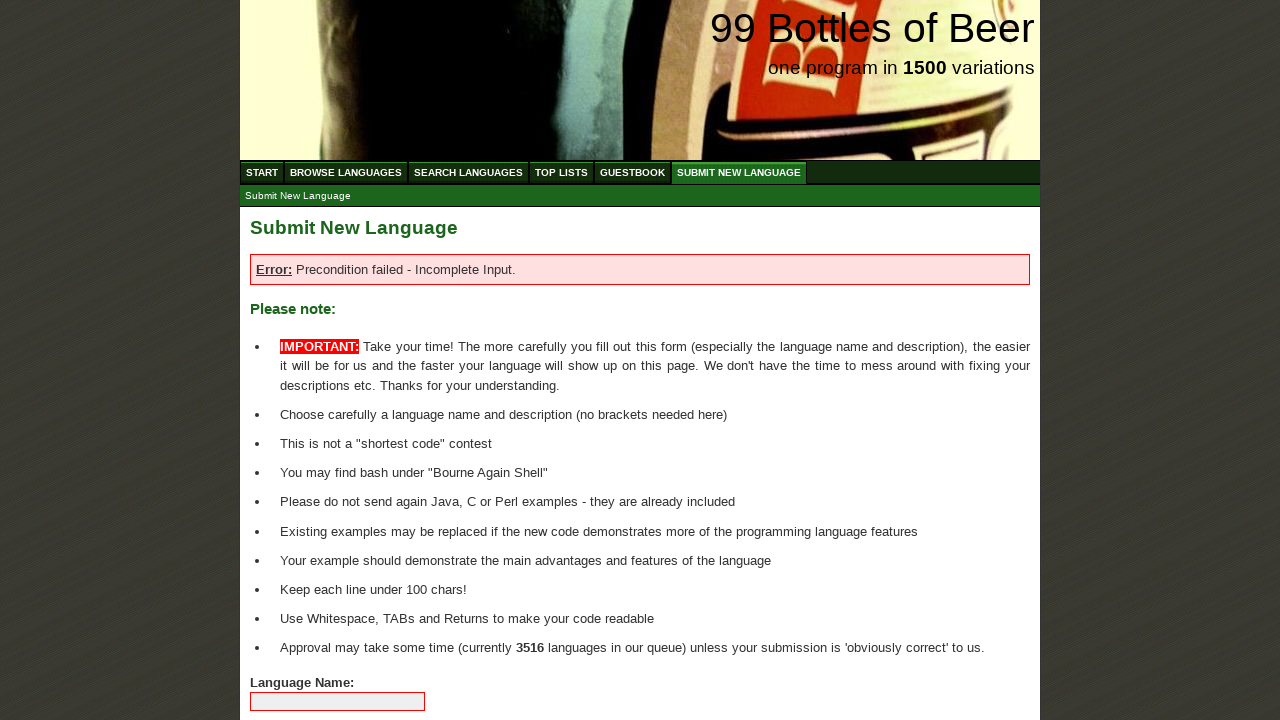

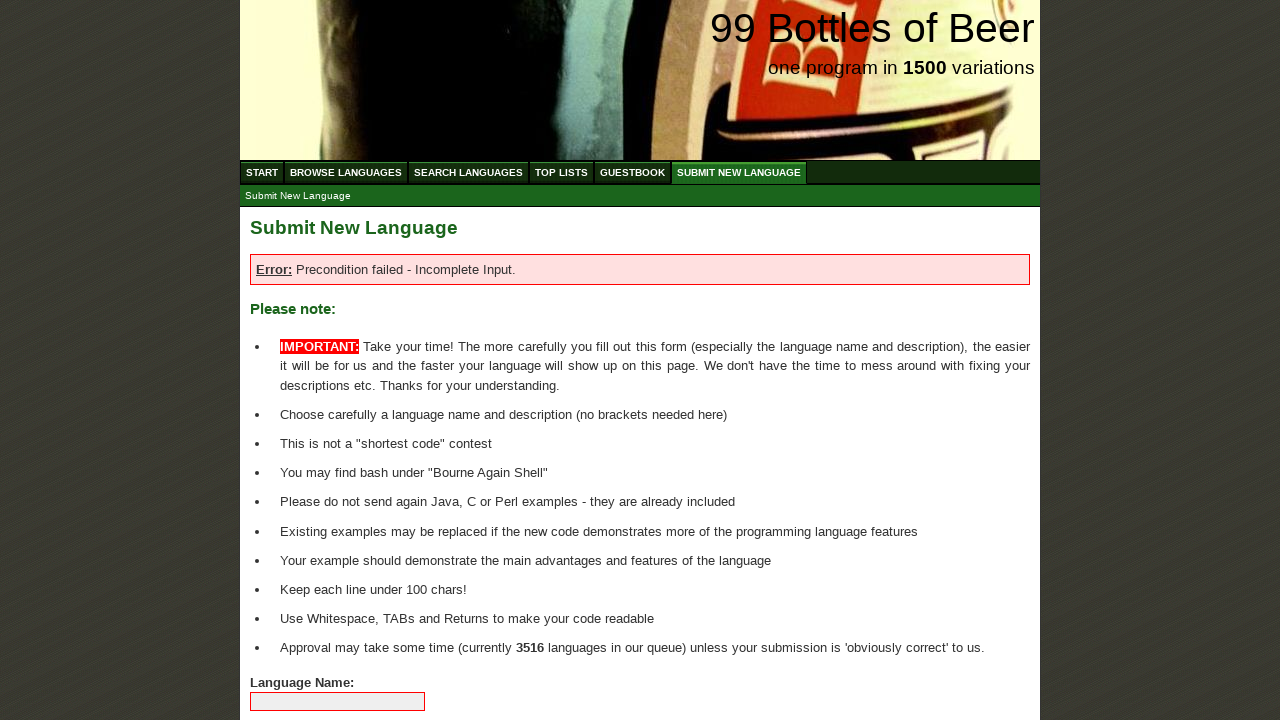